Tests various checkbox interactions including basic checkboxes, language selection, tristate checkbox, toggle switch, and multi-select dropdown on a checkbox demonstration page

Starting URL: https://www.leafground.com/checkbox.xhtml

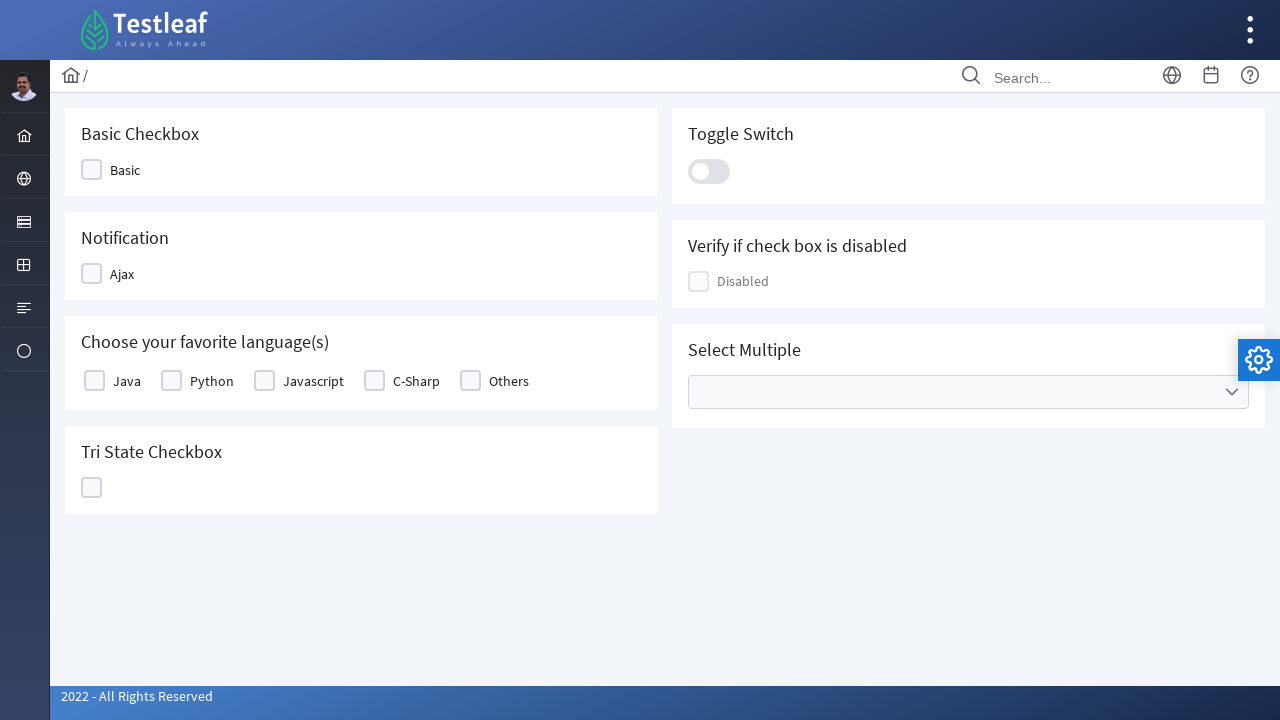

Clicked basic checkbox at (92, 170) on (//div[contains(@class,'ui-chkbox-box ui-widget')])[1]
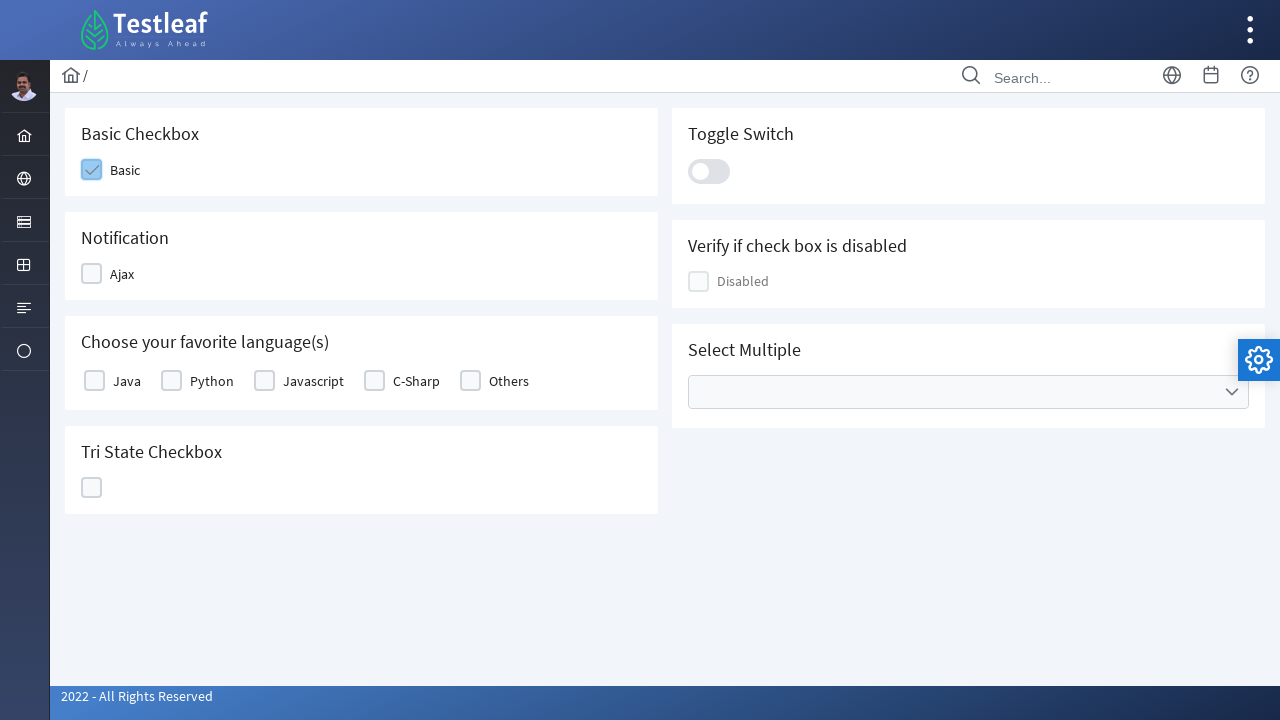

Clicked notification checkbox at (92, 274) on (//div[contains(@class,'ui-chkbox-box ui')])[2]
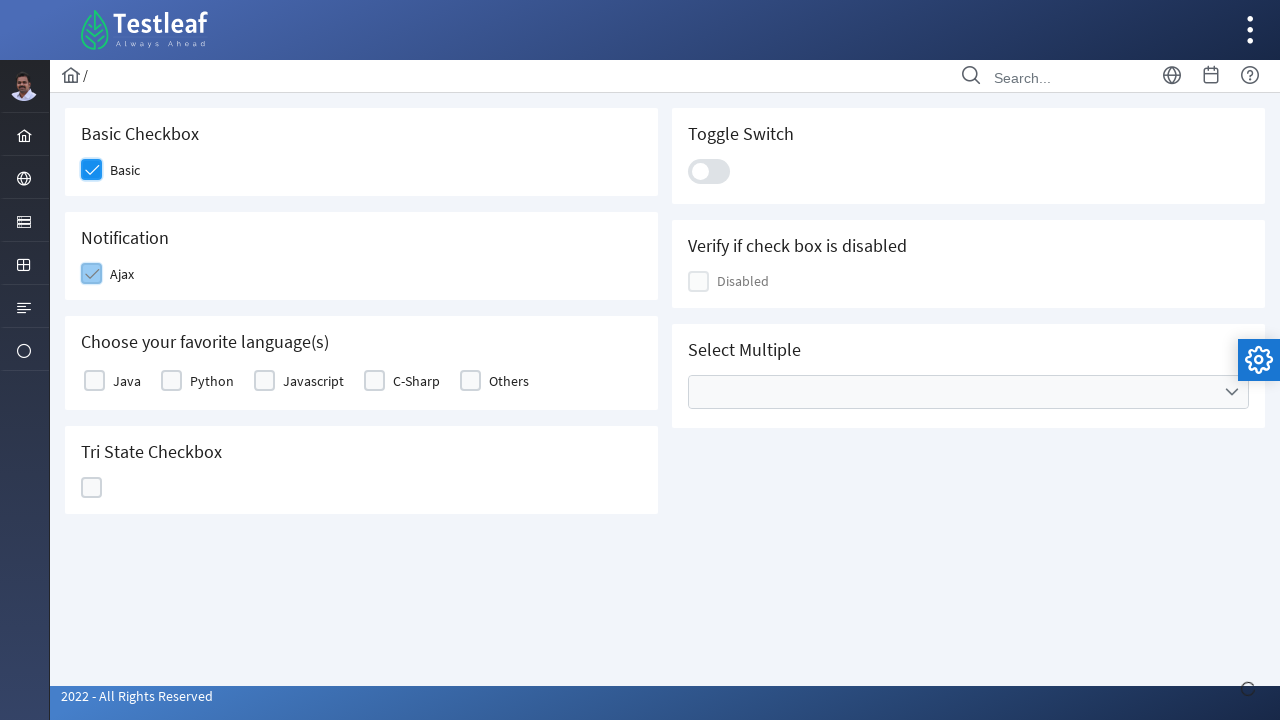

Selected Java language checkbox at (127, 381) on xpath=//label[text()='Java']
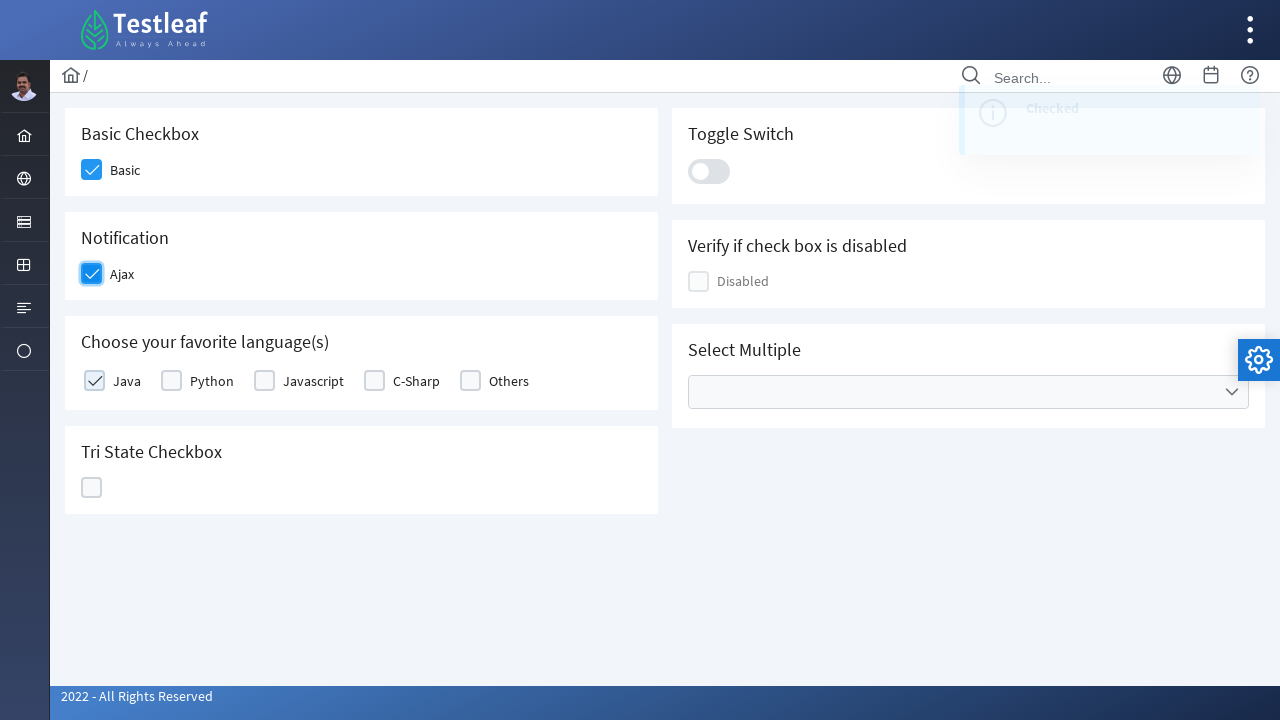

Selected C-Sharp language checkbox at (416, 381) on xpath=//label[text()='C-Sharp']
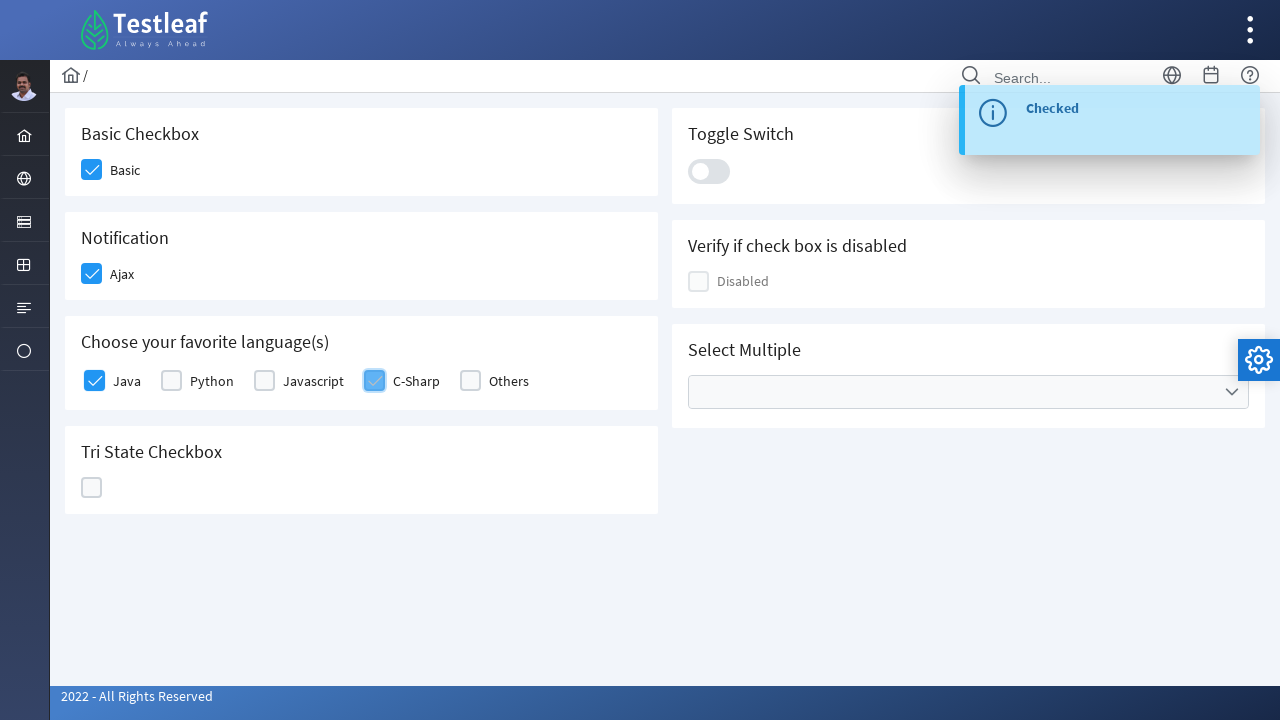

Clicked tristate checkbox at (92, 488) on (//div[contains(@class,'ui-chkbox-box ui')])[8]
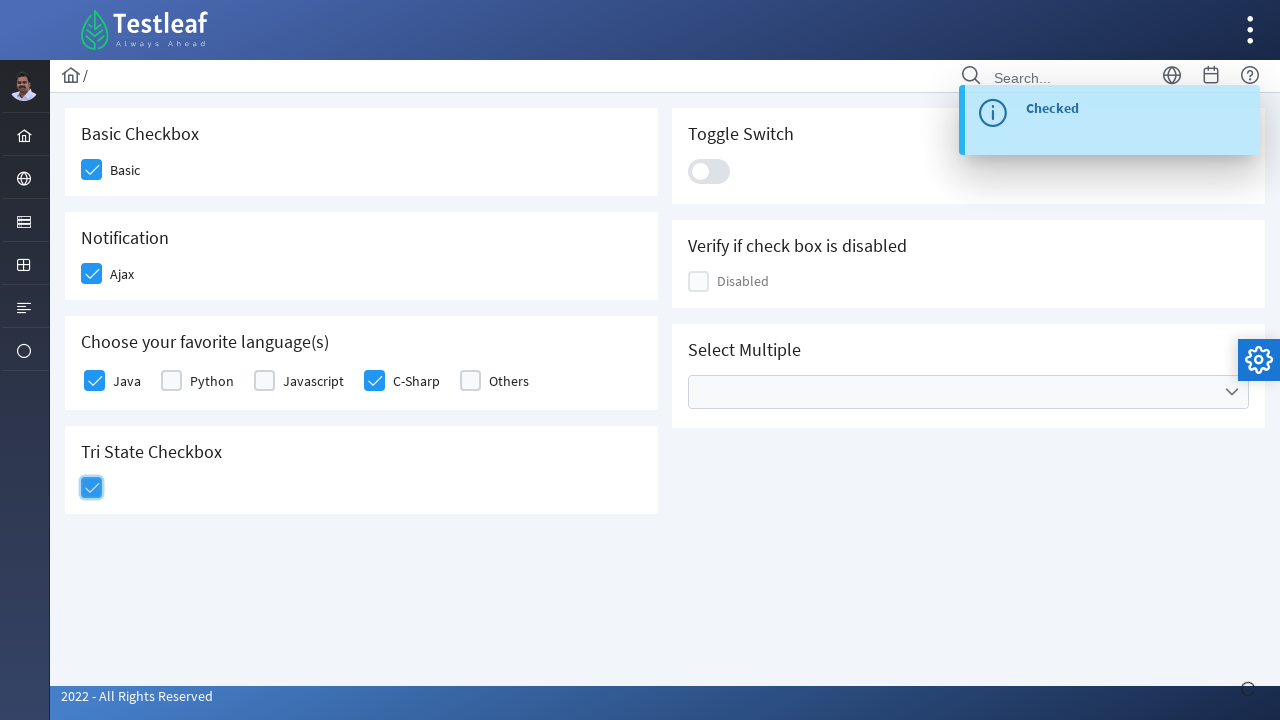

Toggled the switch at (709, 171) on xpath=//div[@class='ui-toggleswitch ui-widget']
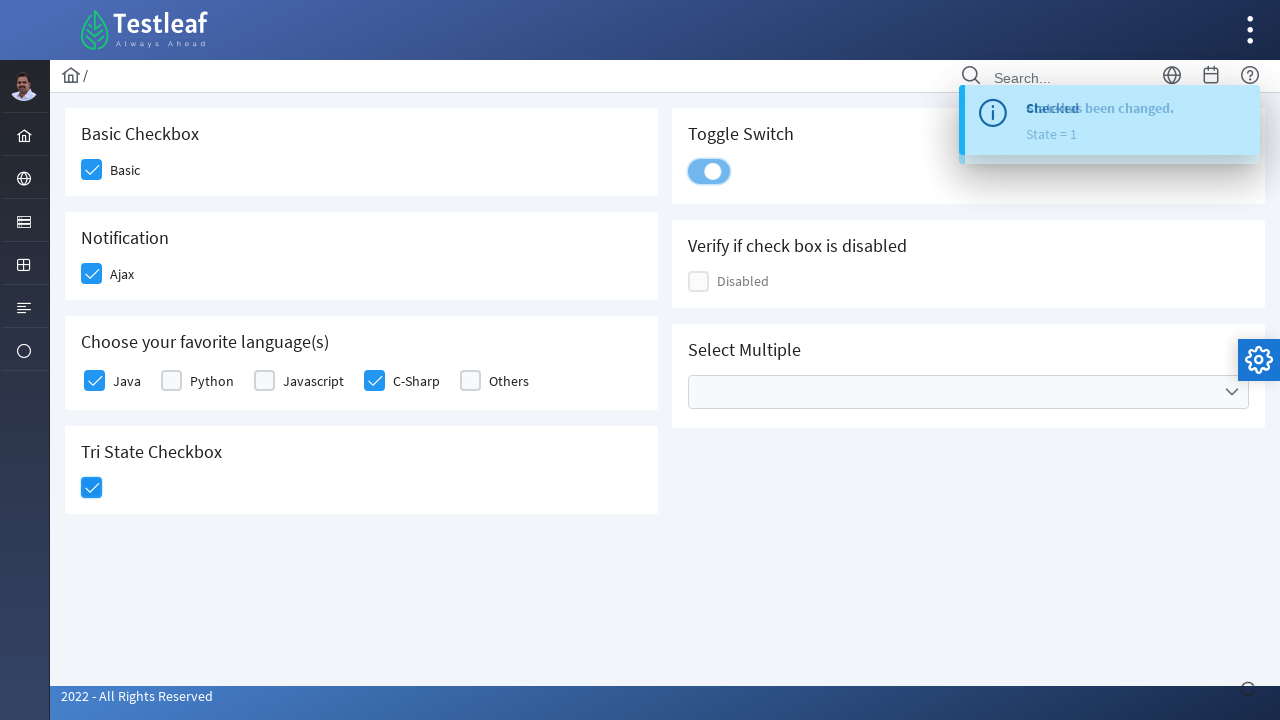

Verified checkbox disabled status: False
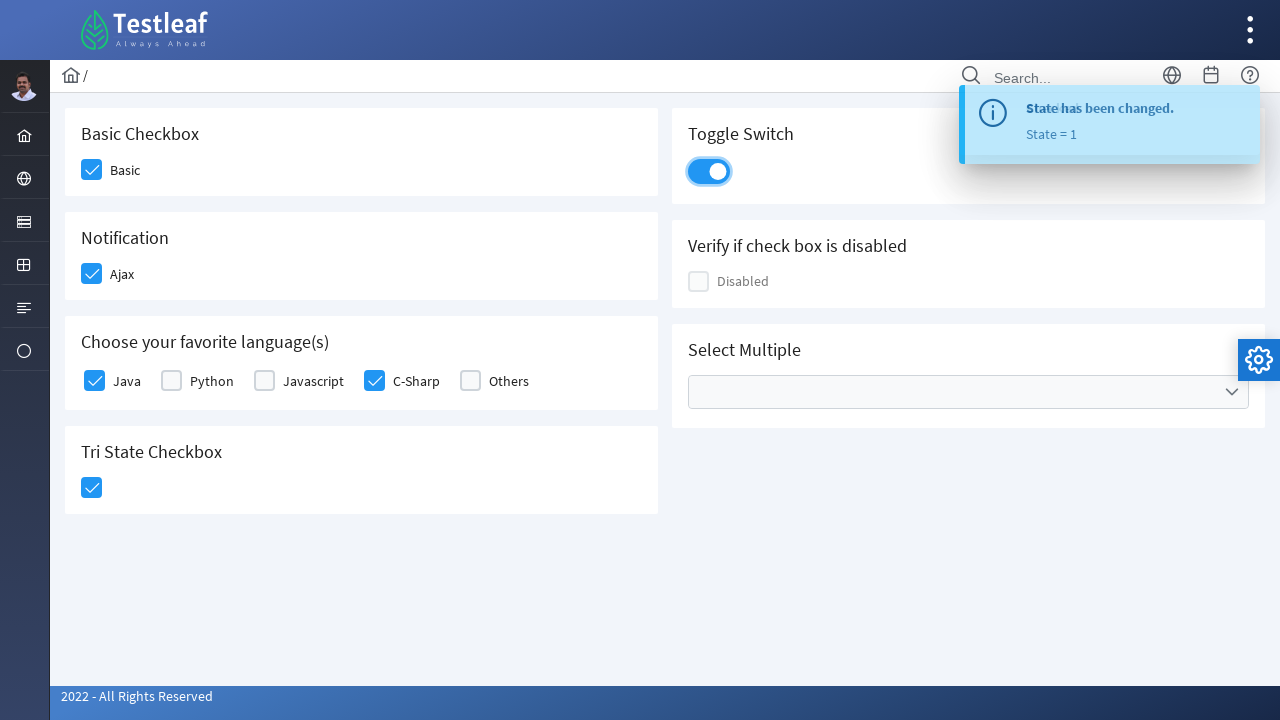

Opened multi-select dropdown at (968, 392) on xpath=//ul[contains(@class,'ui-selectcheckboxmenu-mu')]
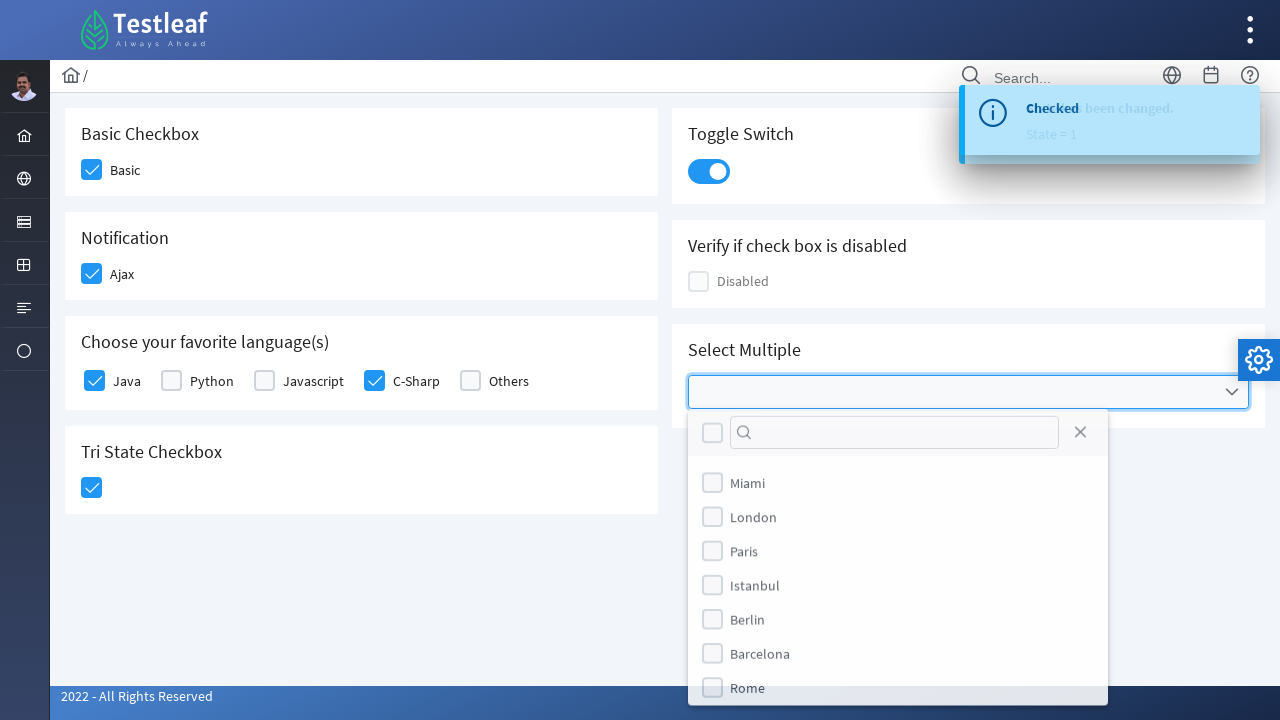

Selected London from dropdown at (754, 519) on (//label[text()='London'])[2]
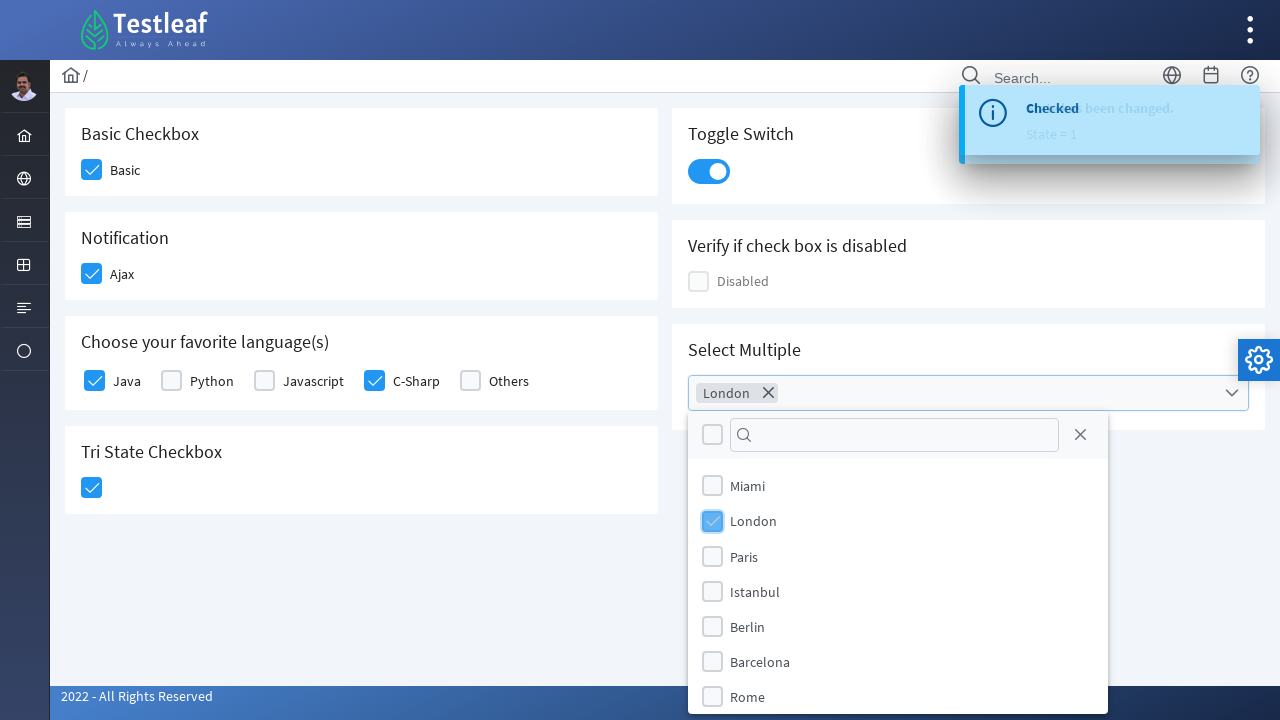

Selected Berlin from dropdown at (748, 626) on (//label[text()='Berlin'])[2]
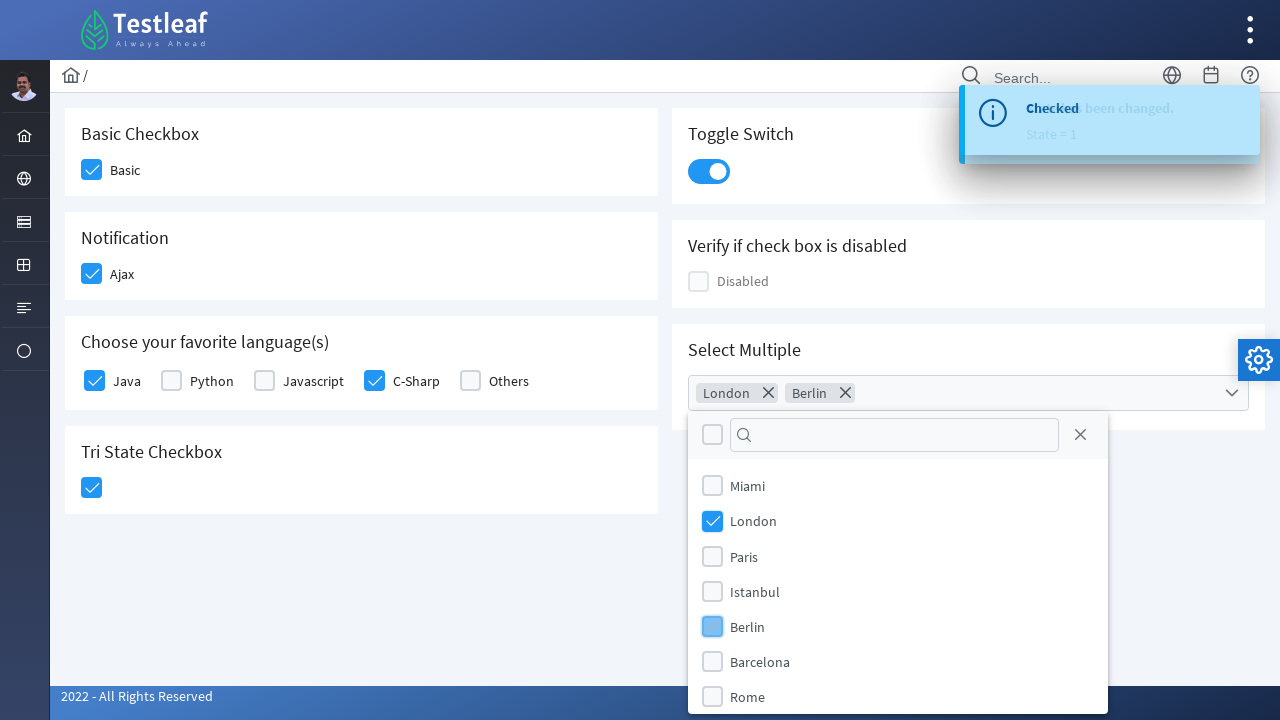

Closed the multi-select dropdown at (1080, 435) on xpath=//a[@class='ui-selectcheckboxmenu-close ui-corner-all']
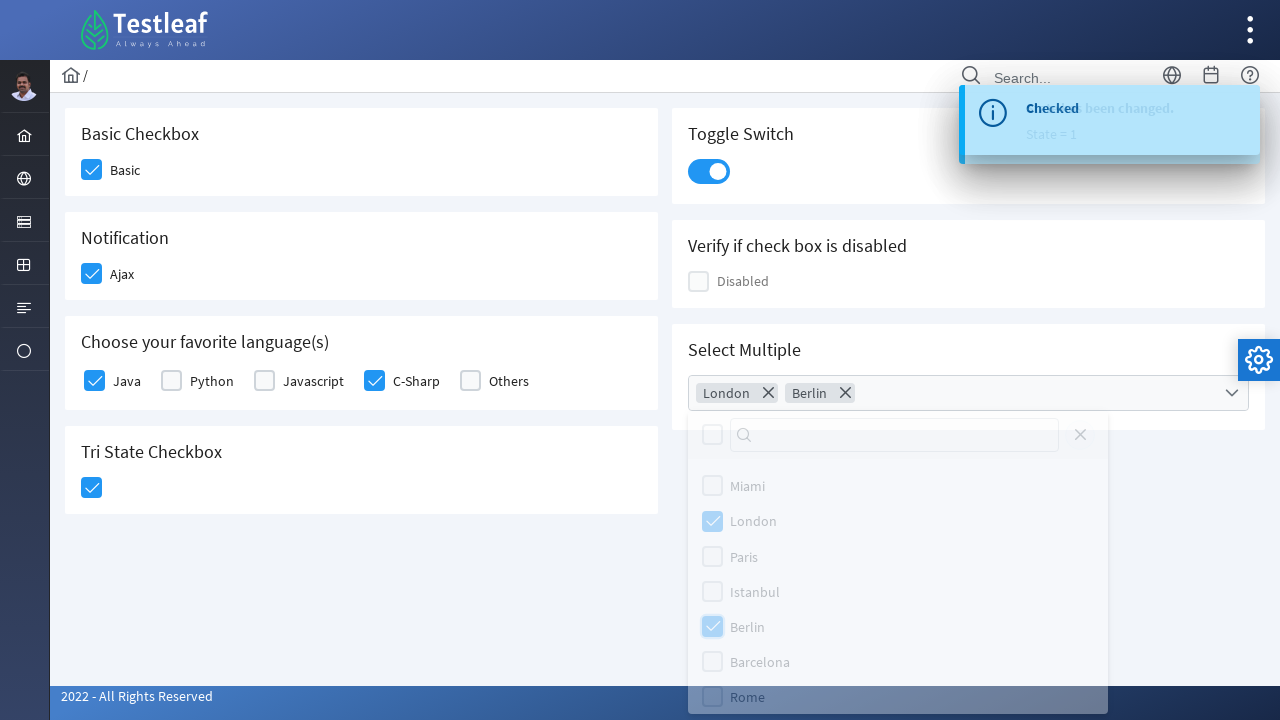

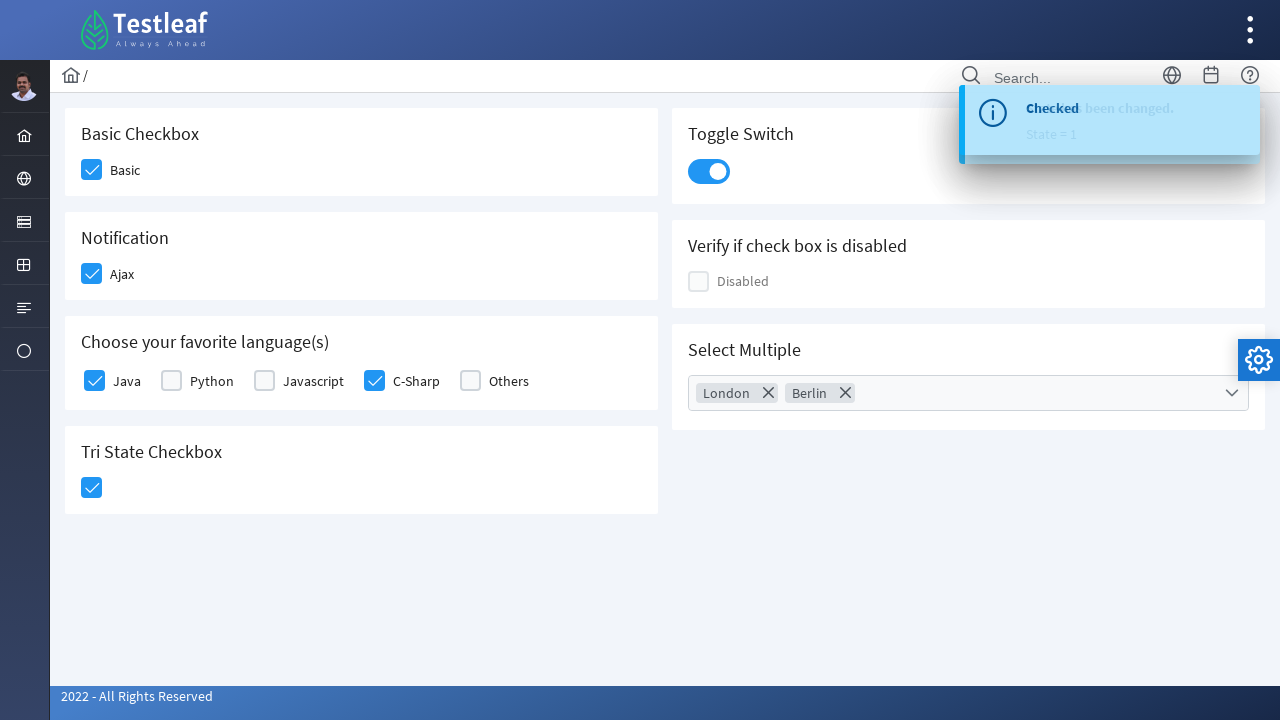